Tests VWO application login with invalid credentials and verifies that an error message is displayed

Starting URL: https://app.vwo.com

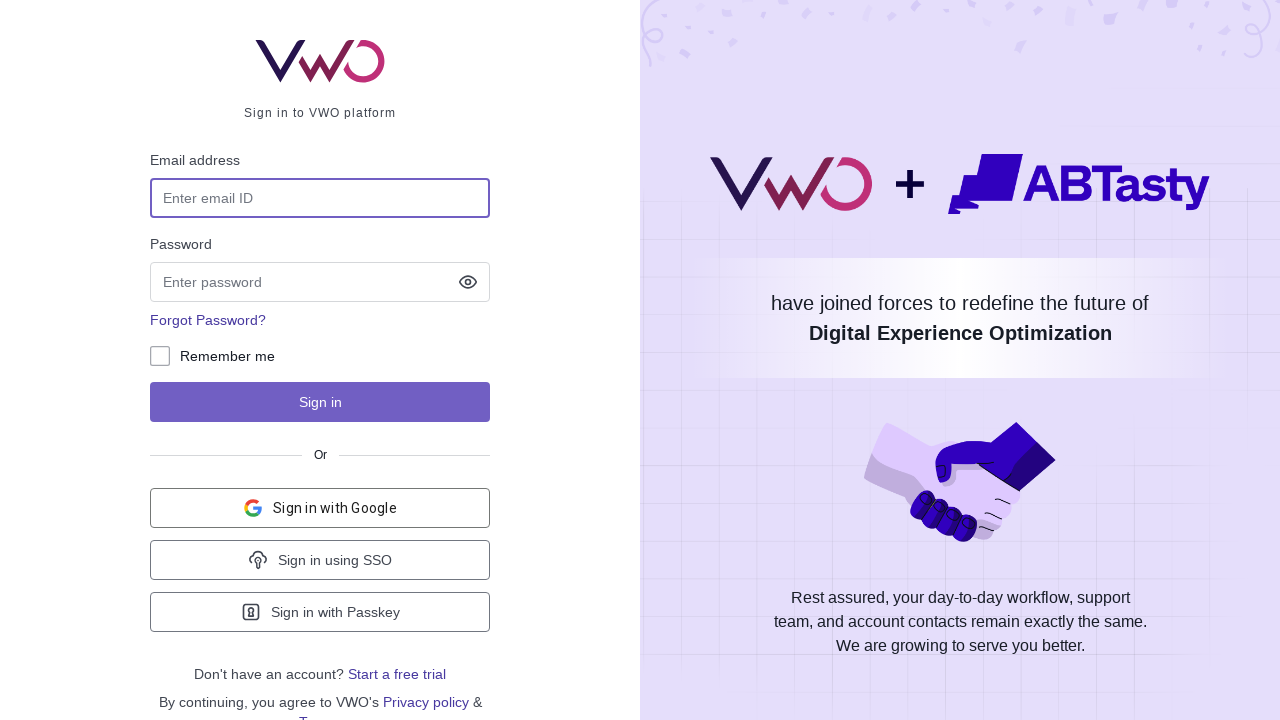

Set viewport size to 1920x1080
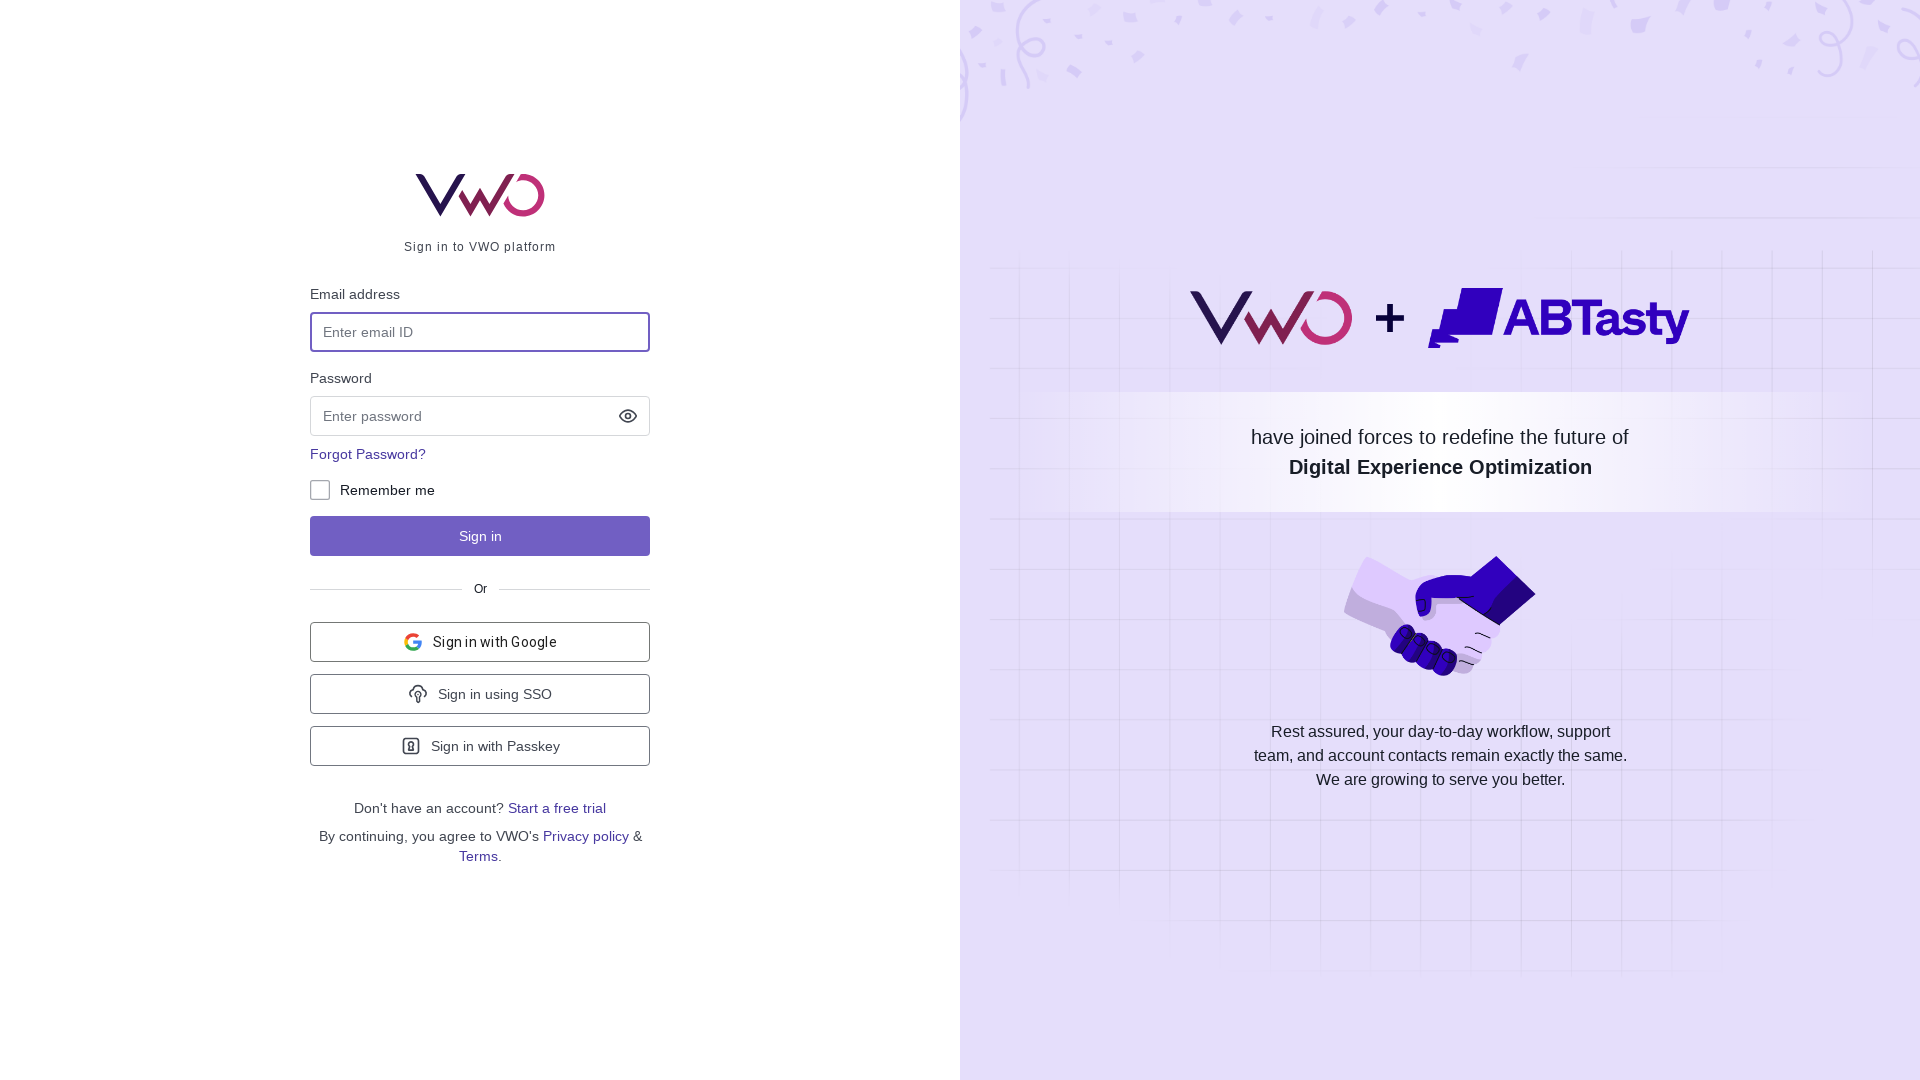

Filled username field with 'testuser@example.com' on #login-username
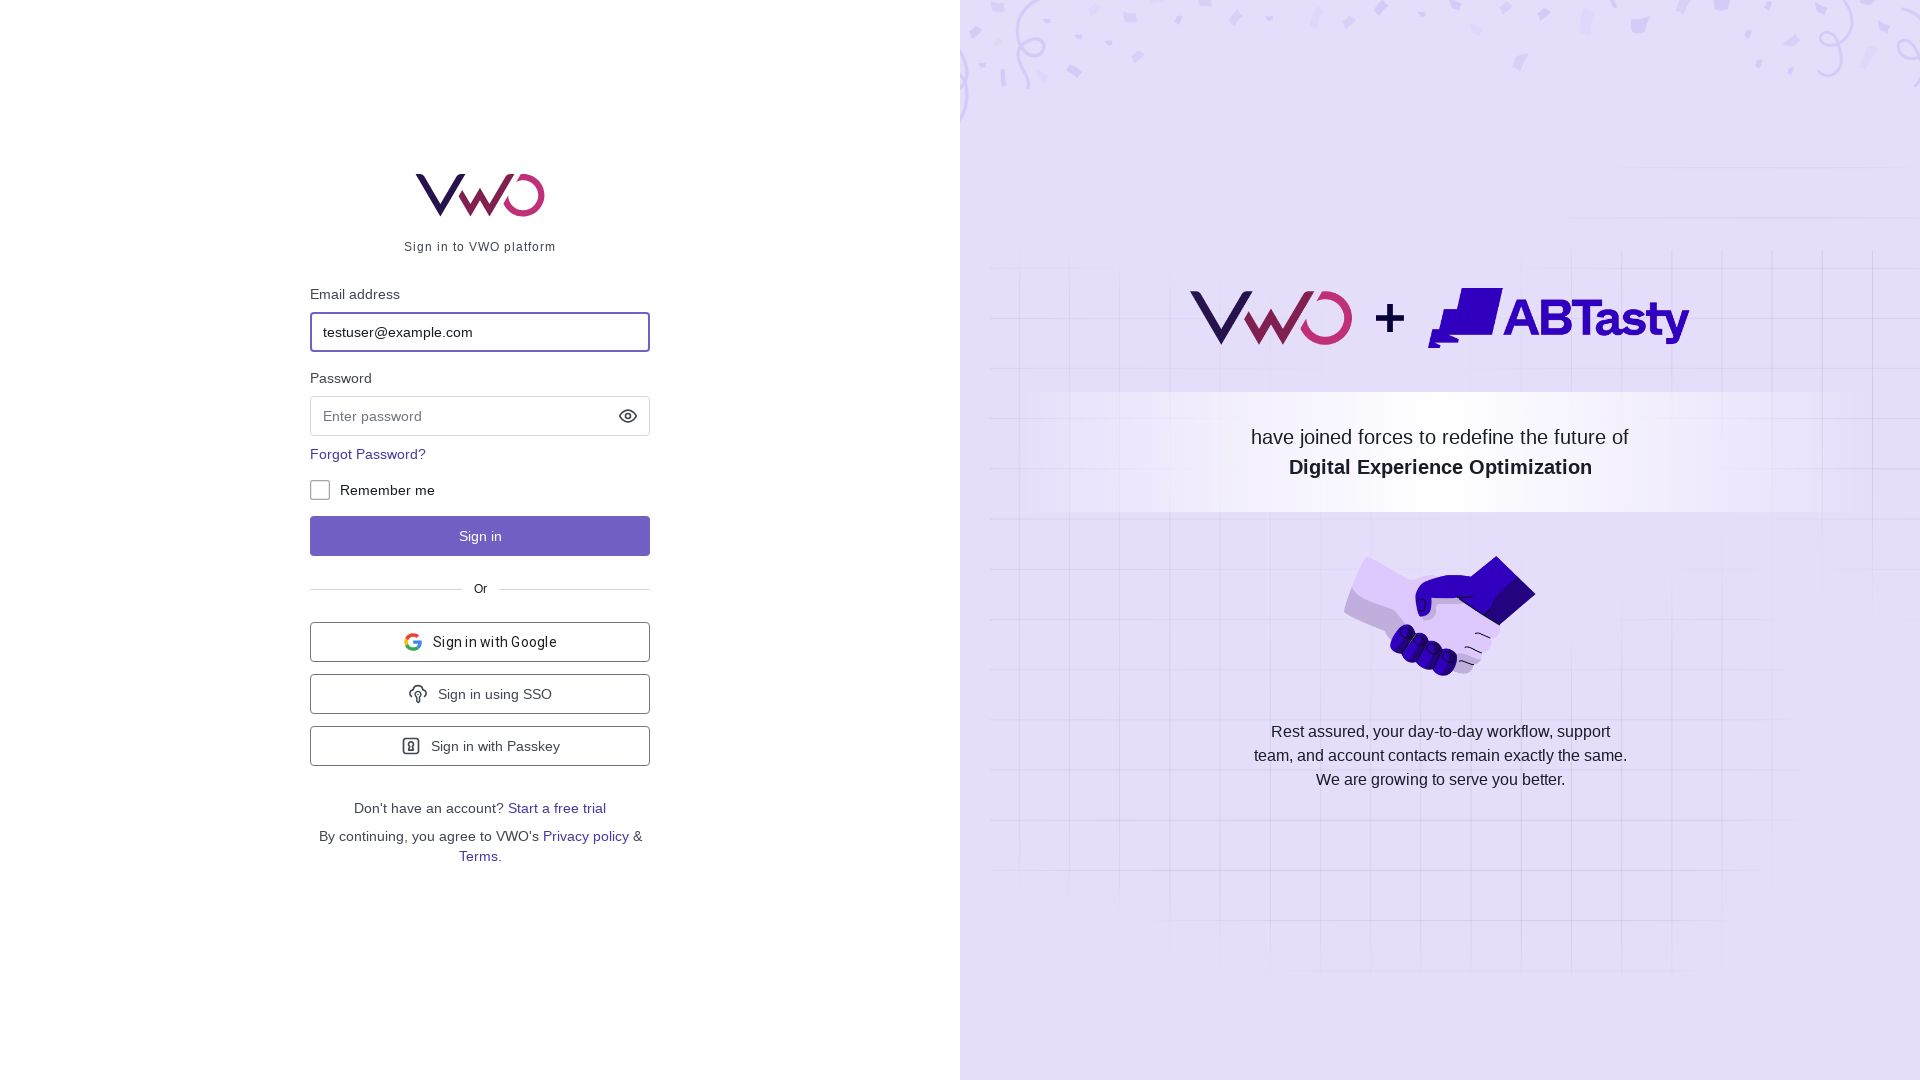

Filled password field with invalid password 'wrongpass123' on #login-password
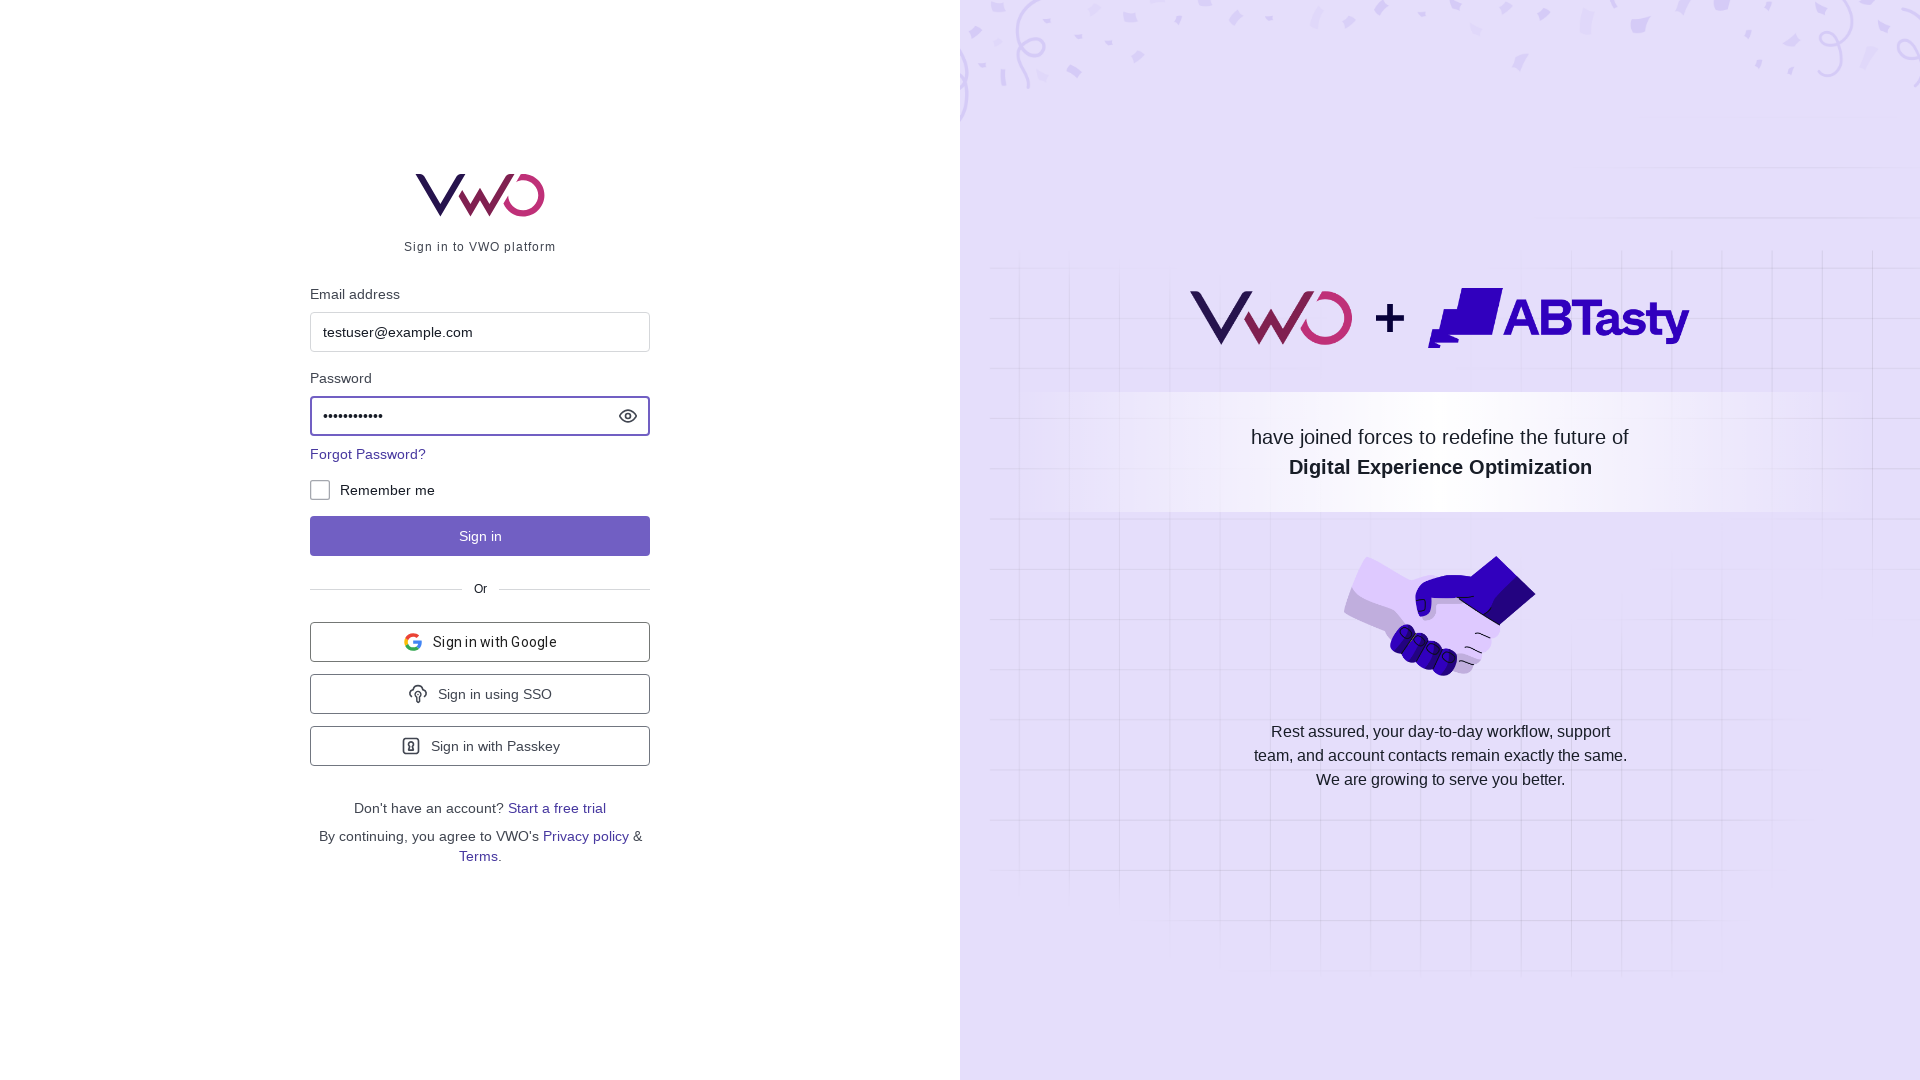

Clicked login button at (480, 536) on #js-login-btn
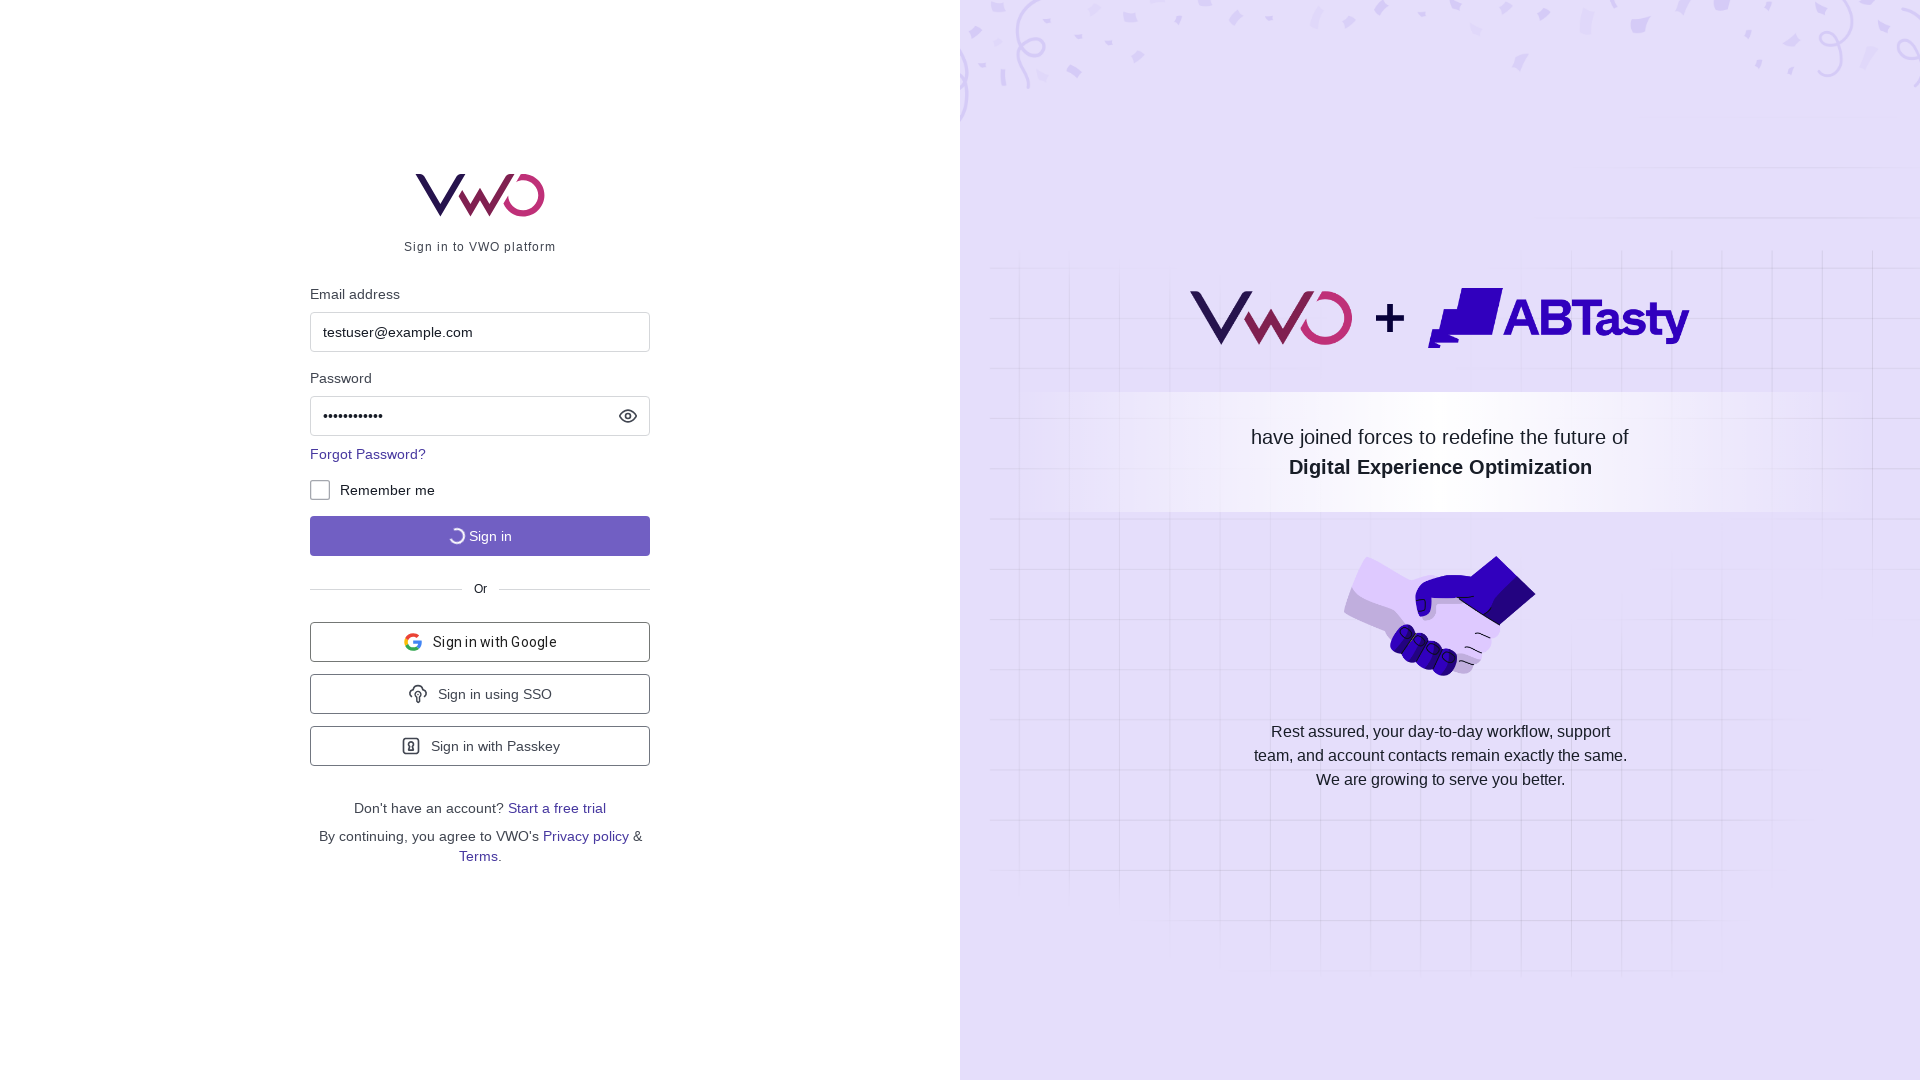

Error message notification appeared
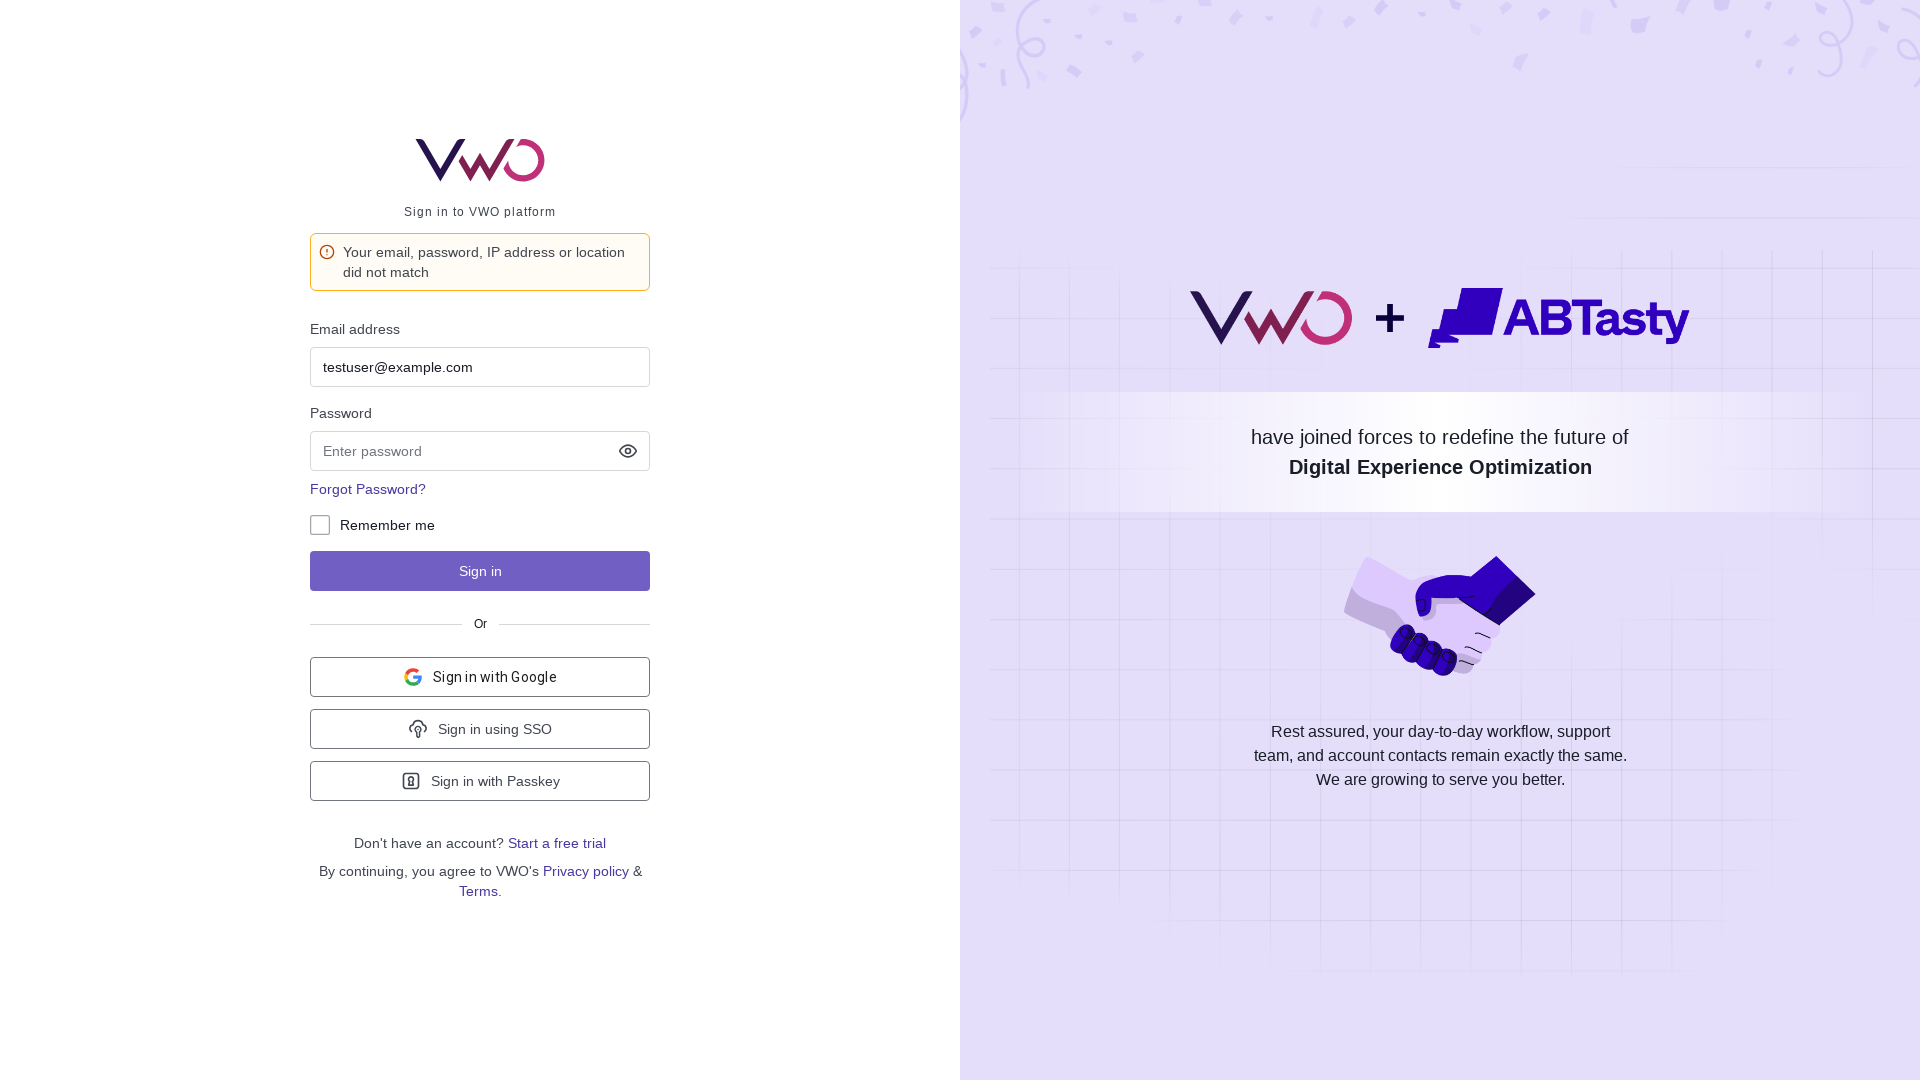

Located error message element
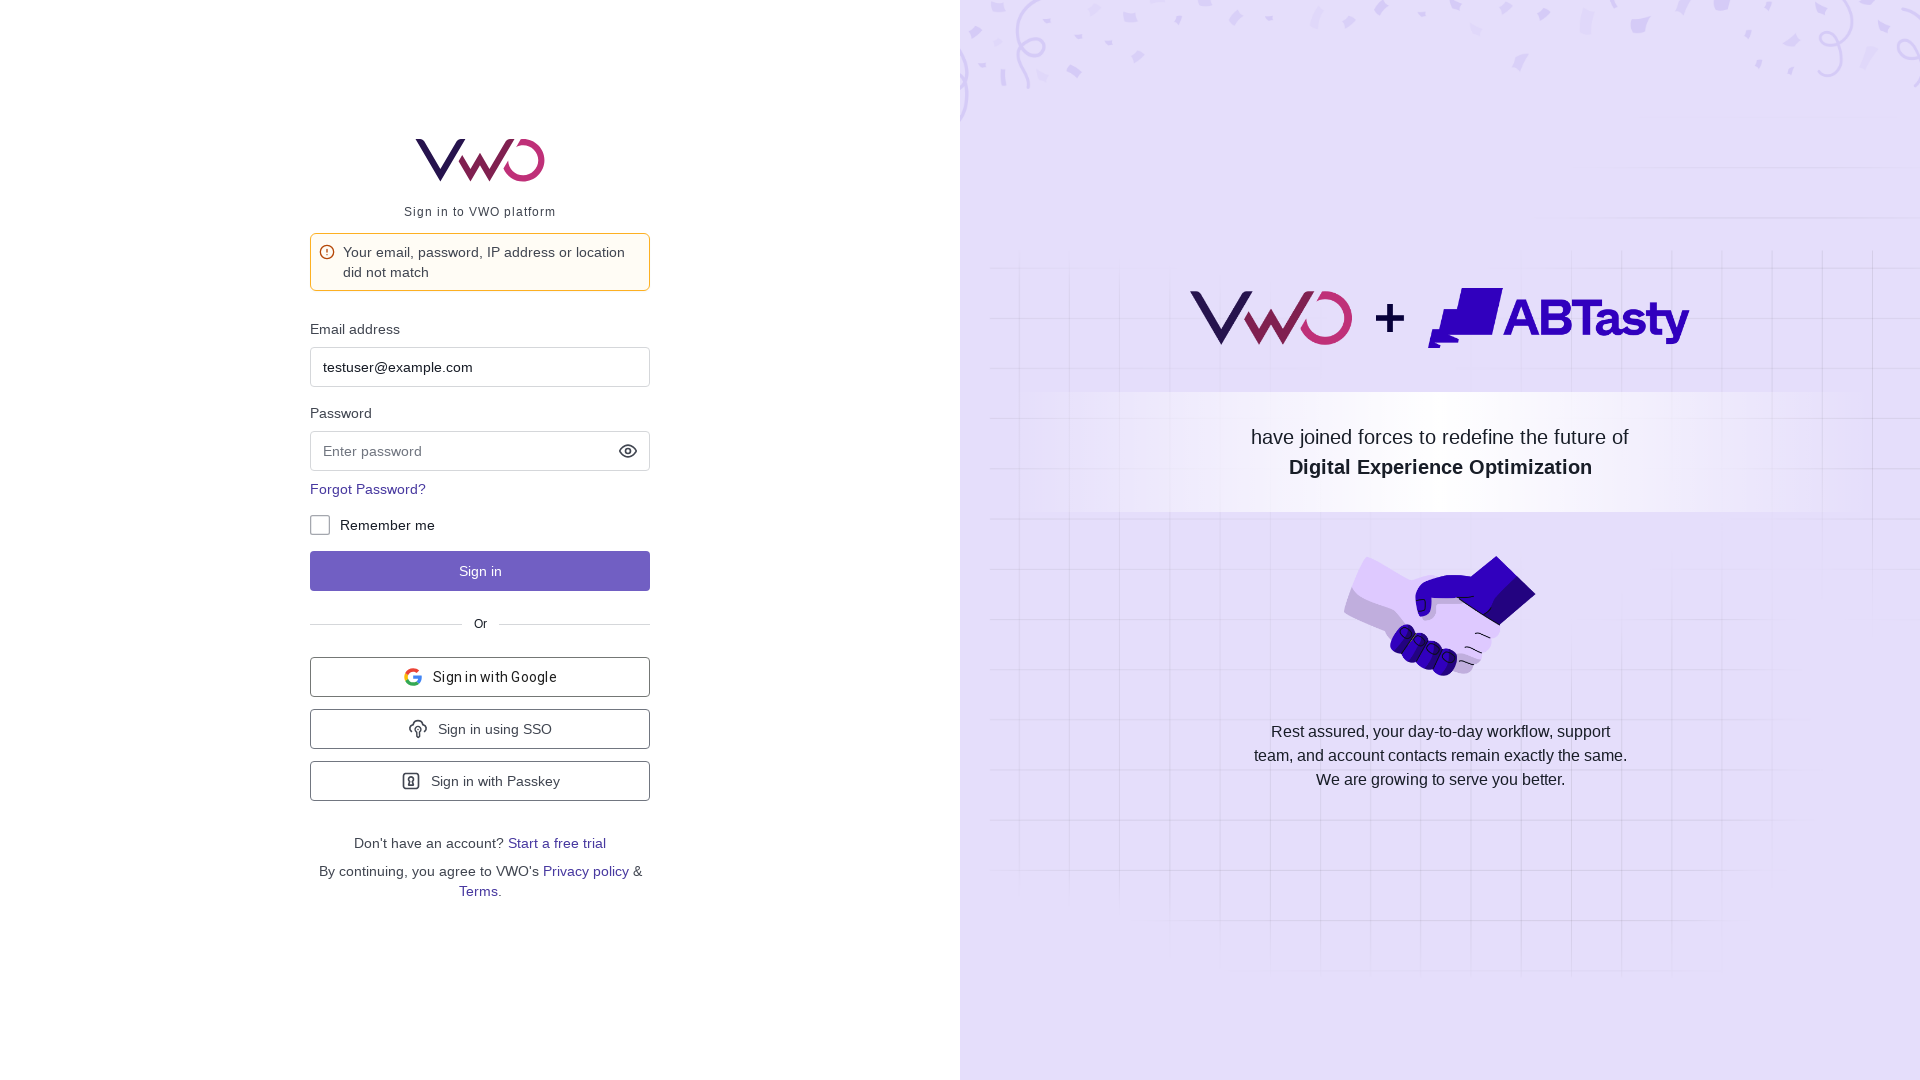

Verified error message is displayed: Your email, password, IP address or location did not match
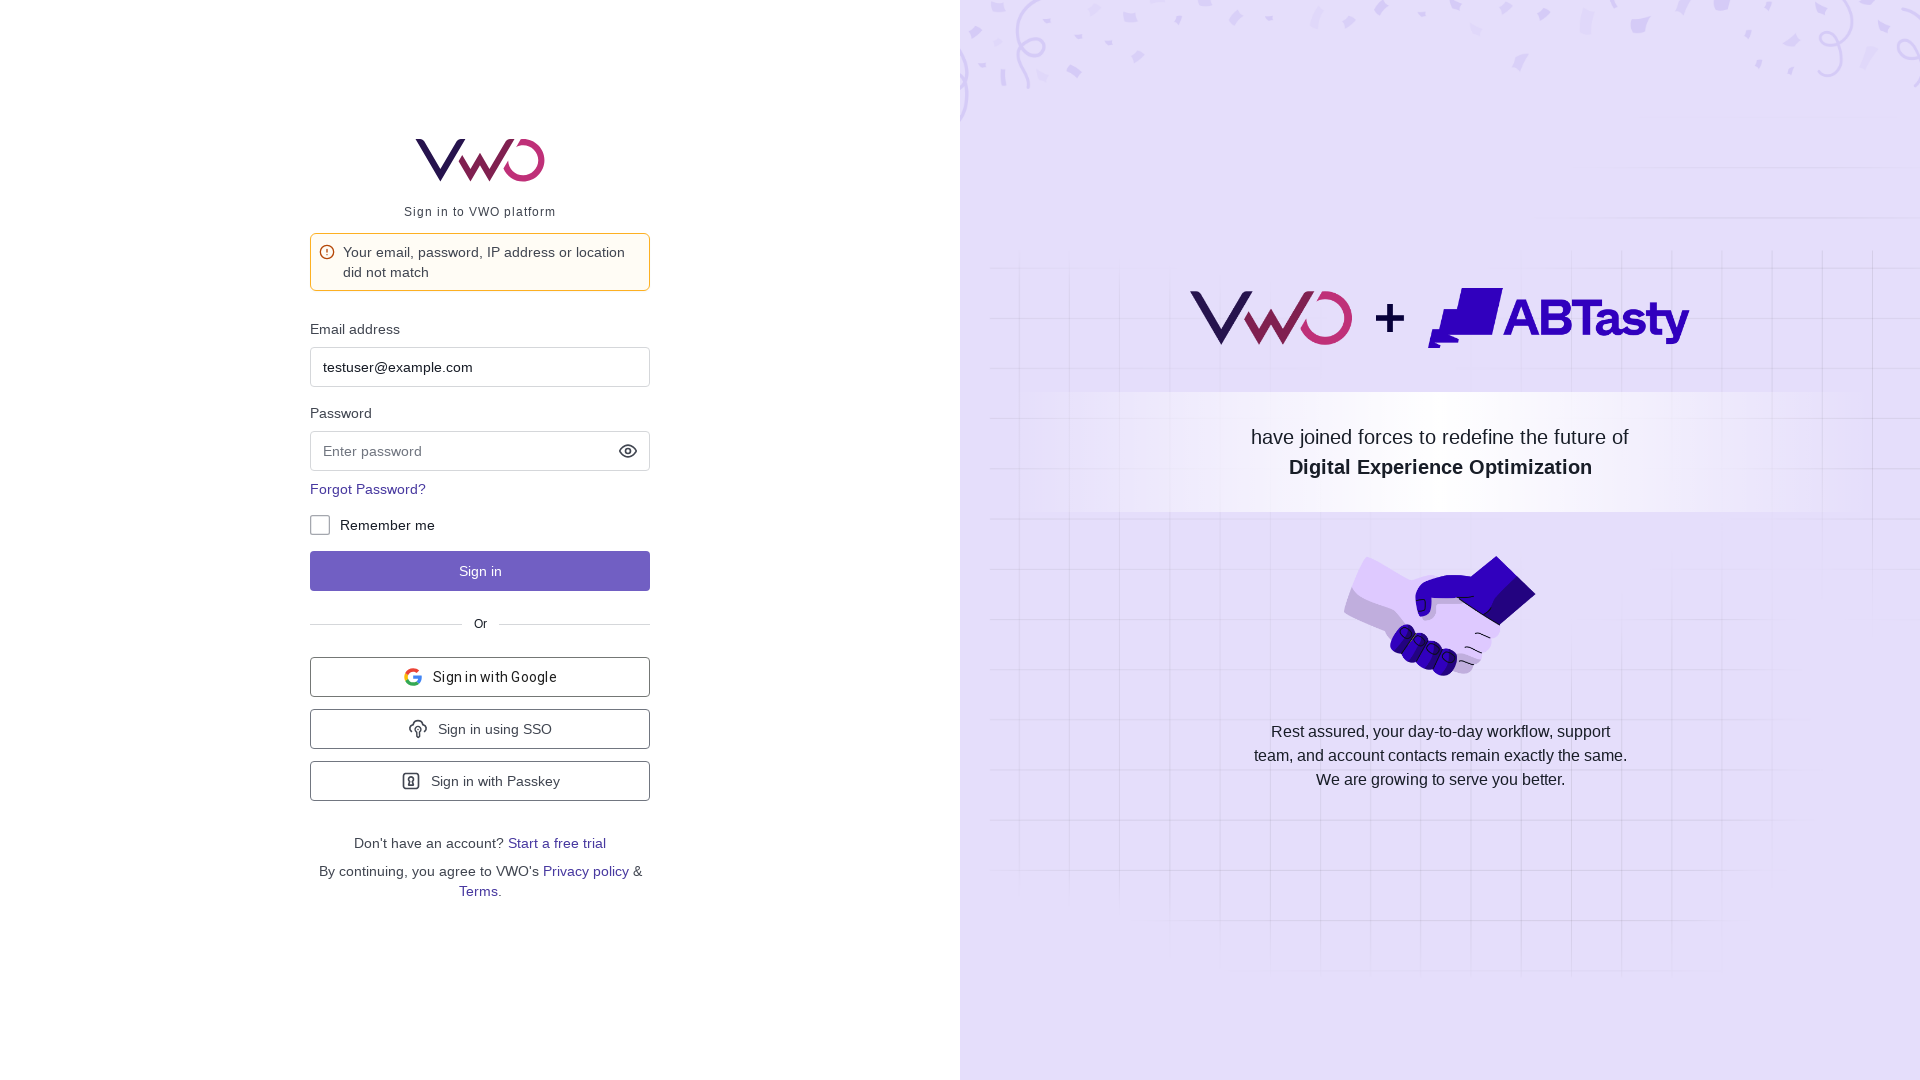

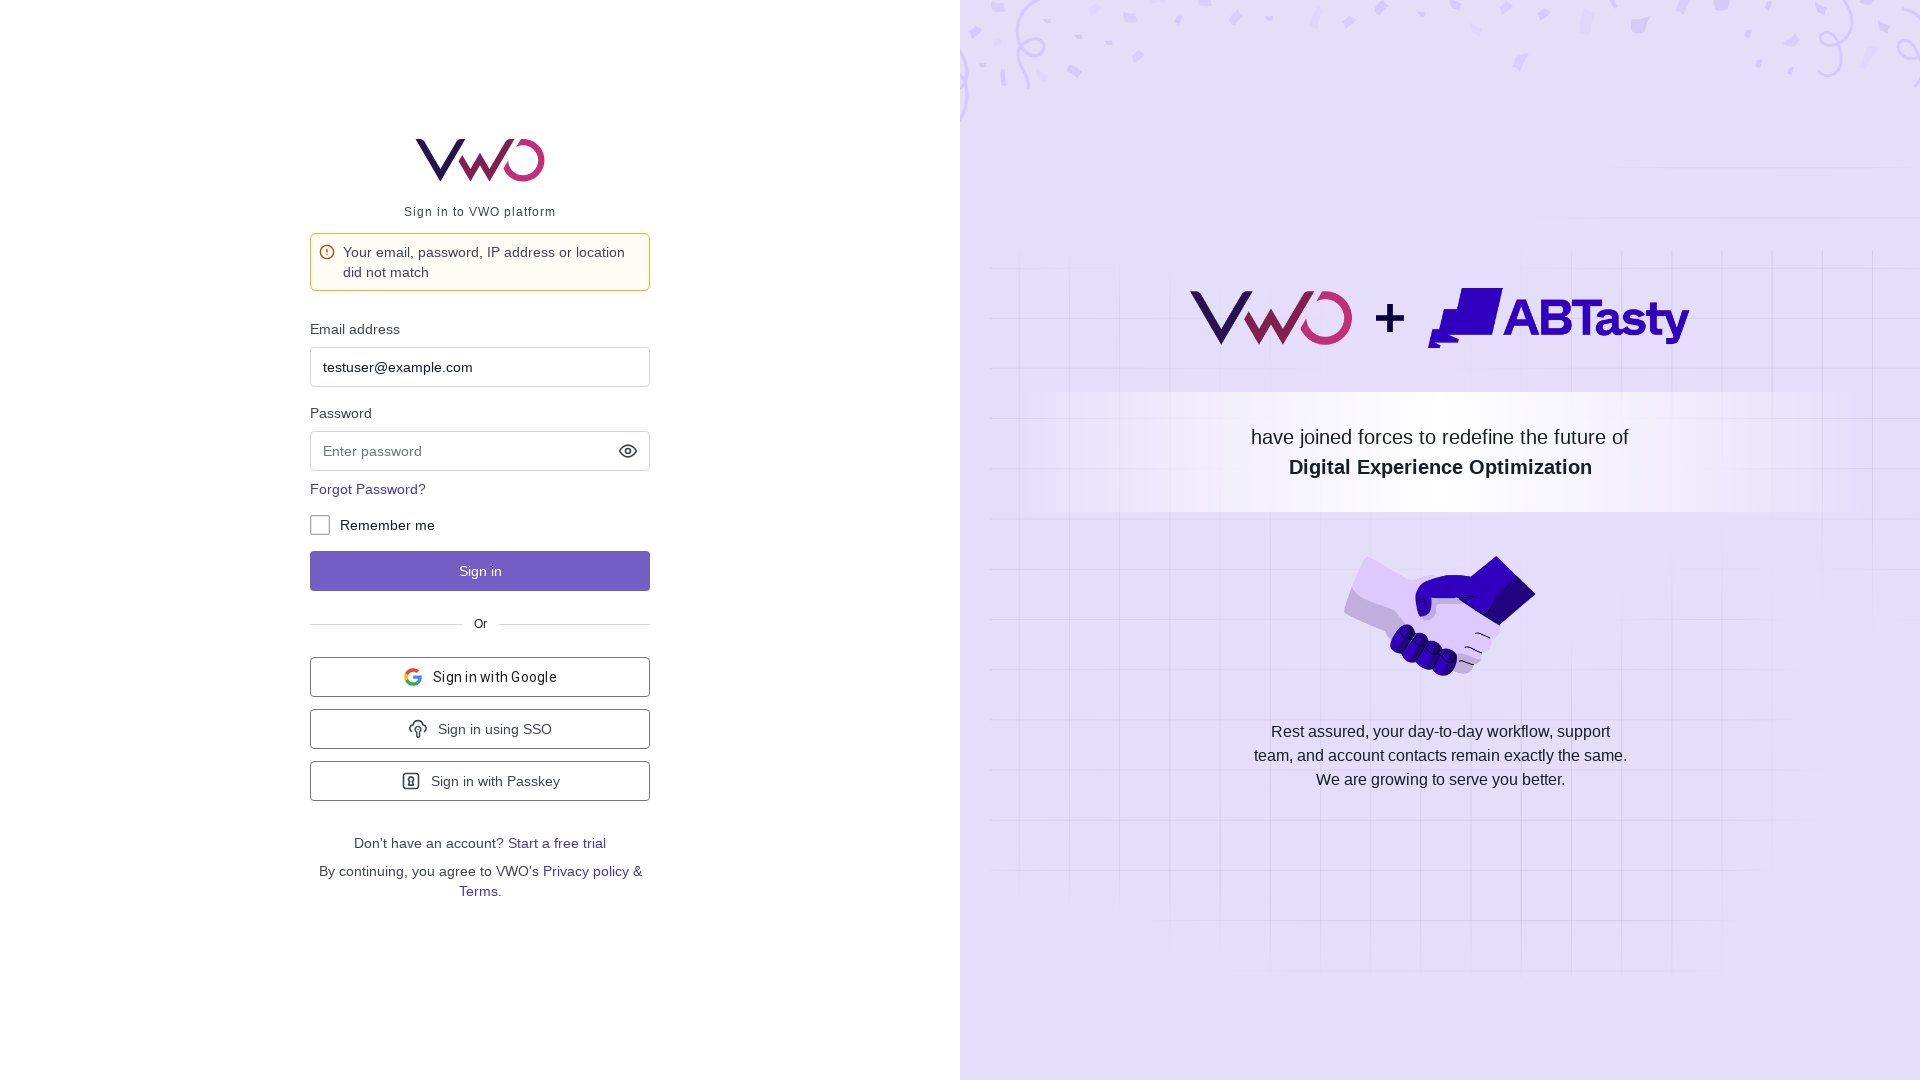